Tests a registration form by filling in first name, last name, and email fields, then submitting and verifying success message

Starting URL: http://suninjuly.github.io/registration1.html

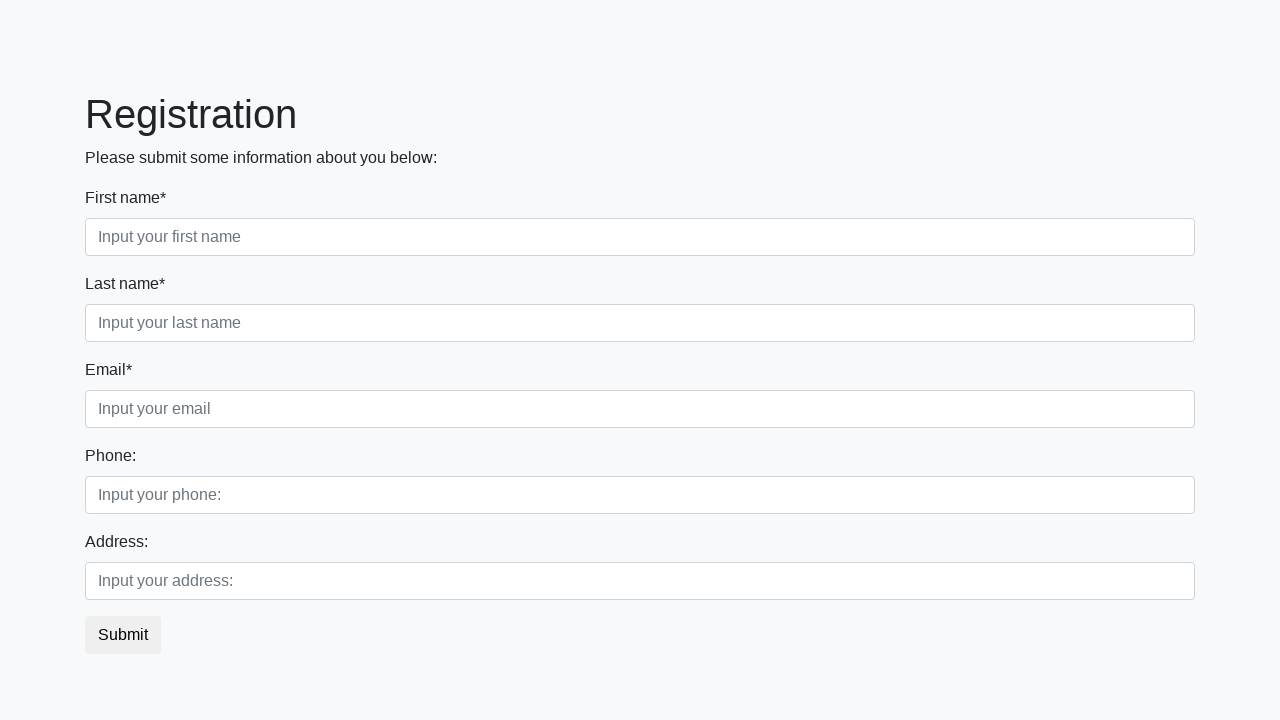

Navigated to registration form page
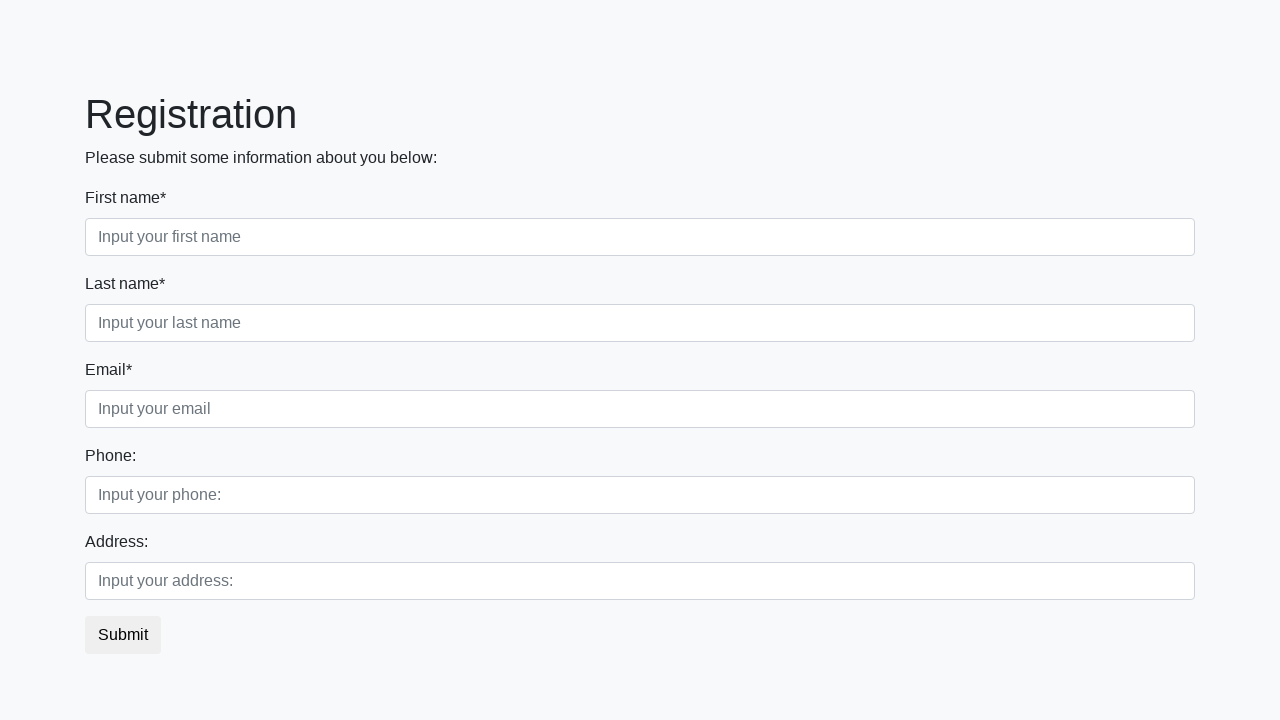

Filled first name field with 'John' on .first_block .first
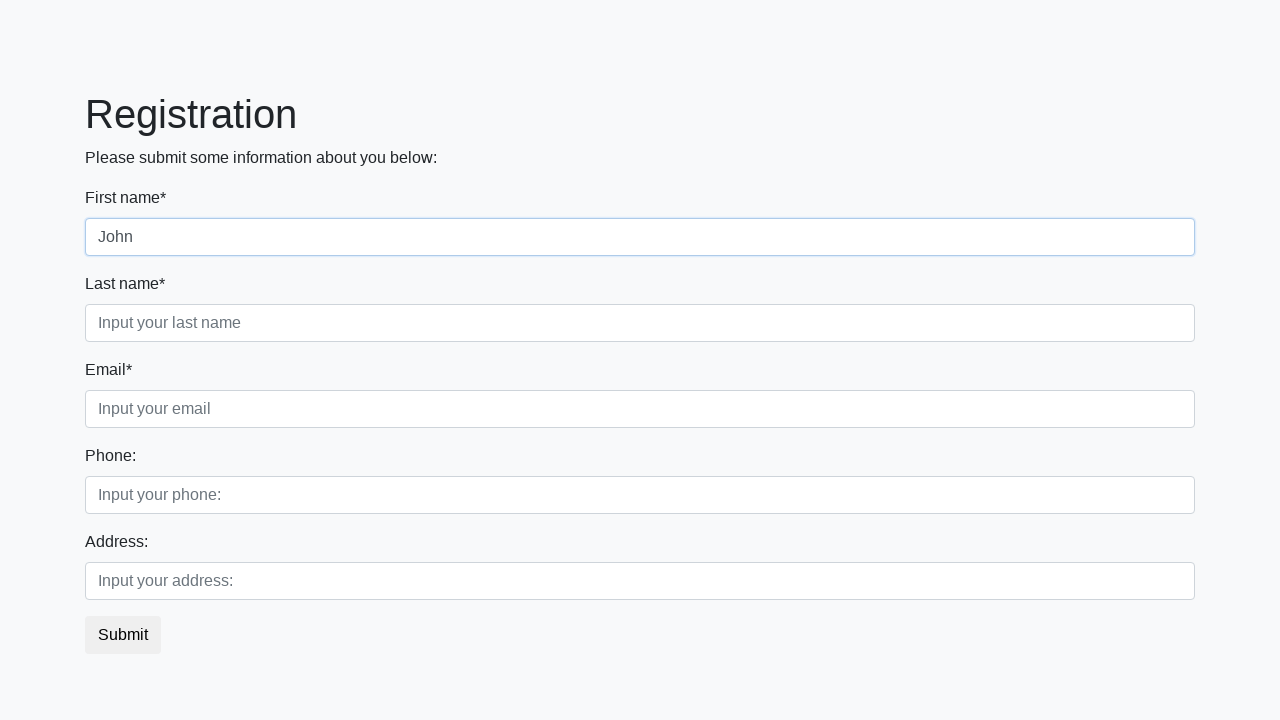

Filled last name field with 'Doe' on .first_block .second
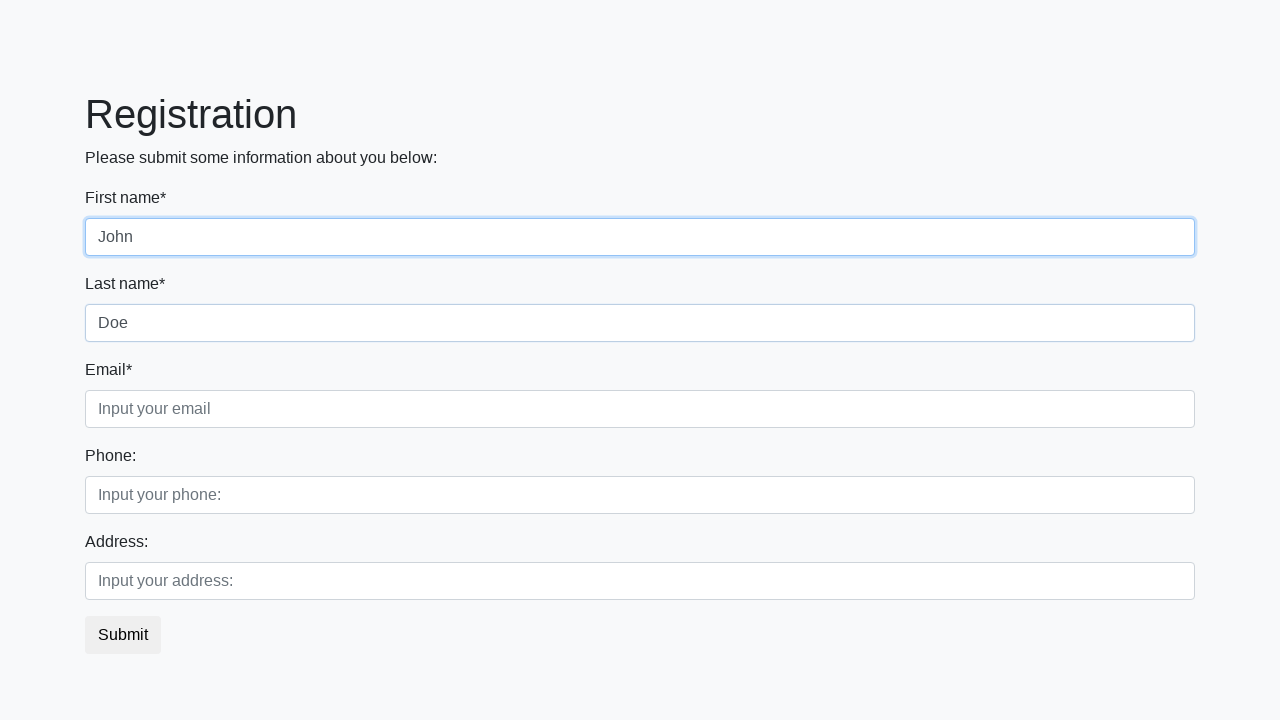

Filled email field with 'john.doe@example.com' on .first_block .third
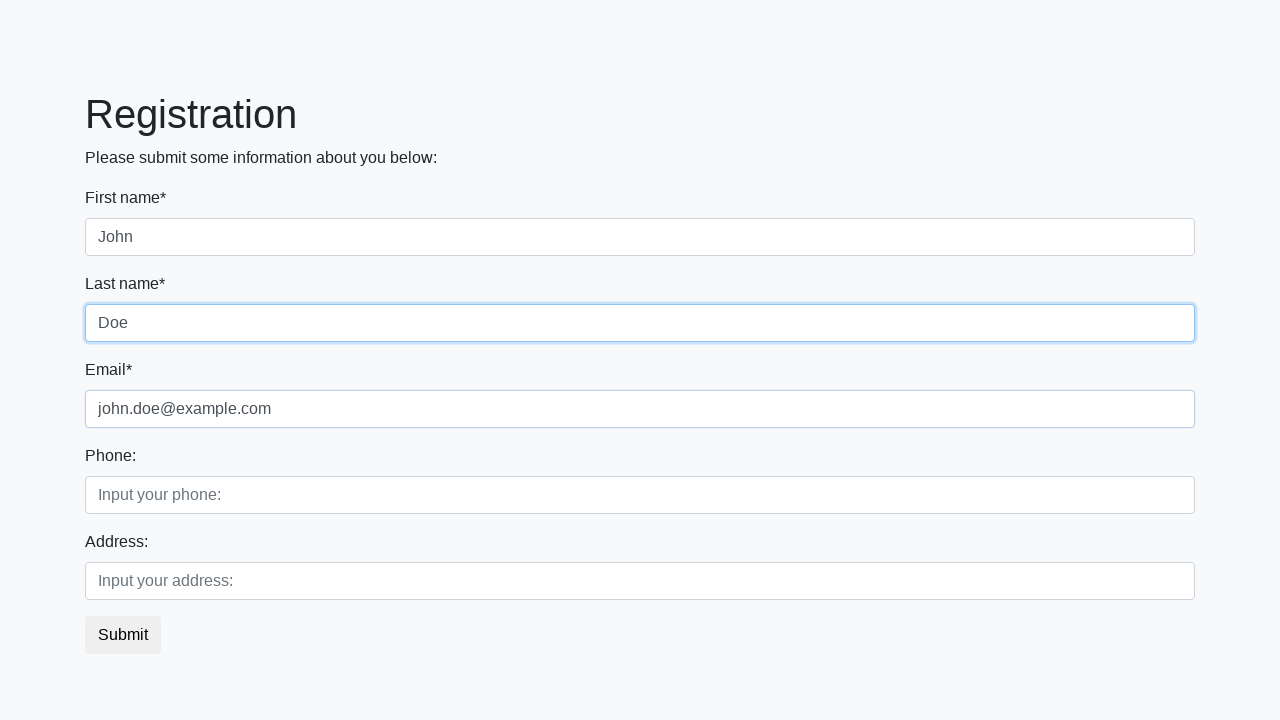

Clicked submit button to register at (123, 635) on button.btn
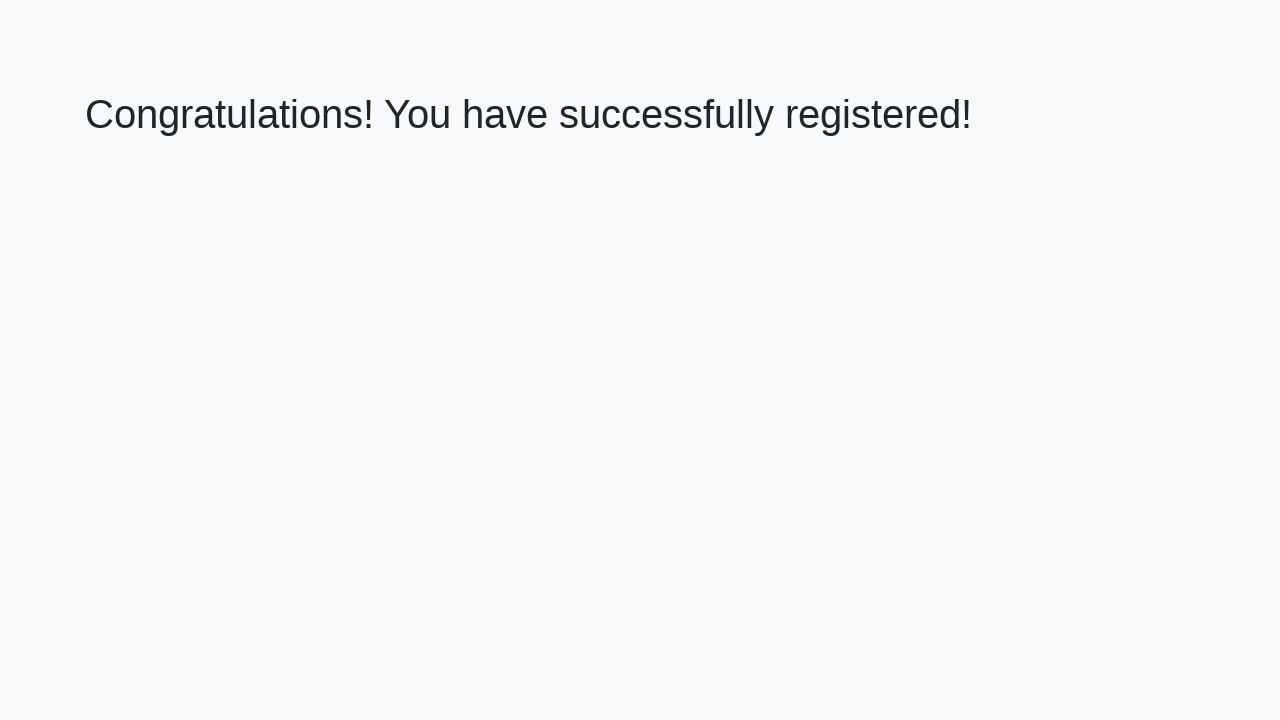

Retrieved success message text
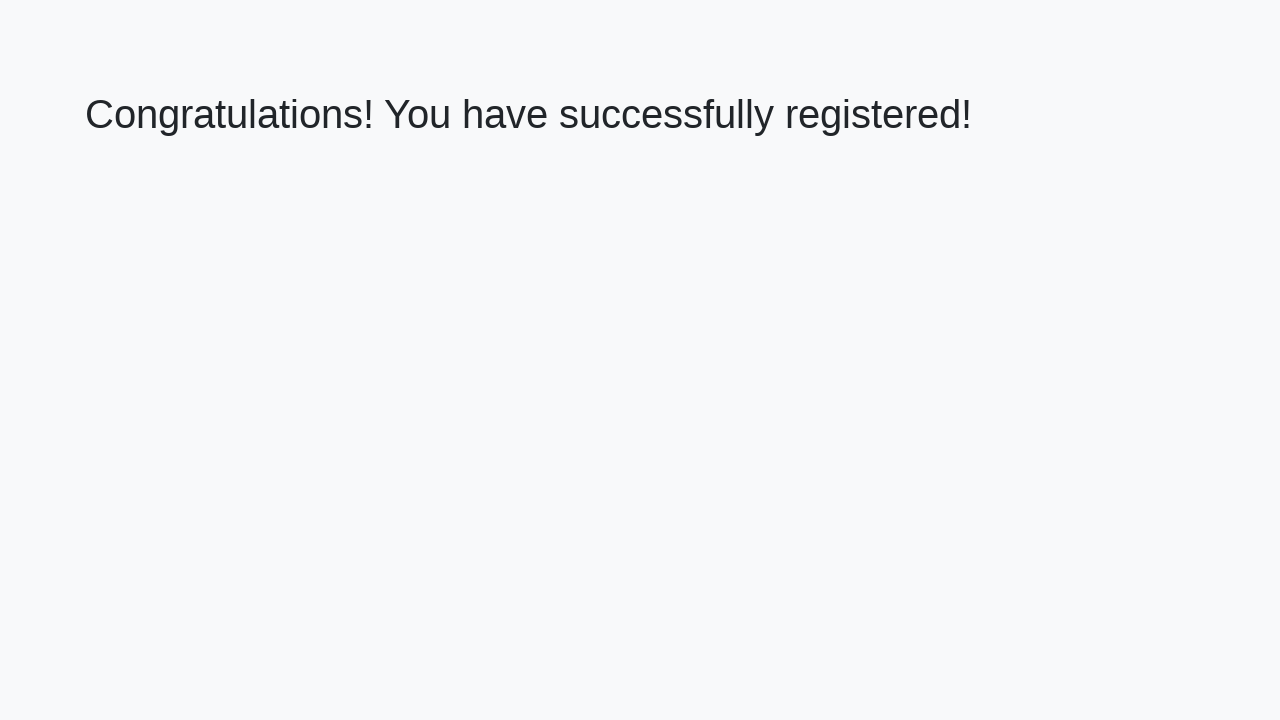

Verified success message: 'Congratulations! You have successfully registered!'
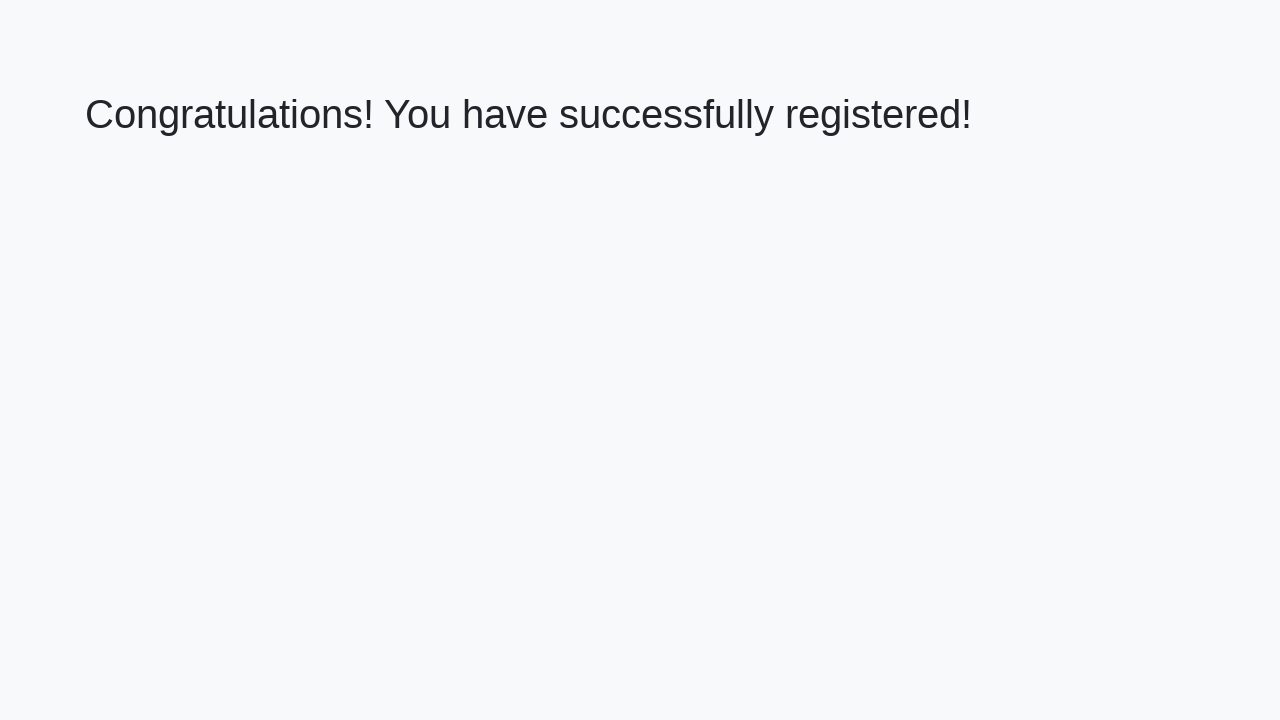

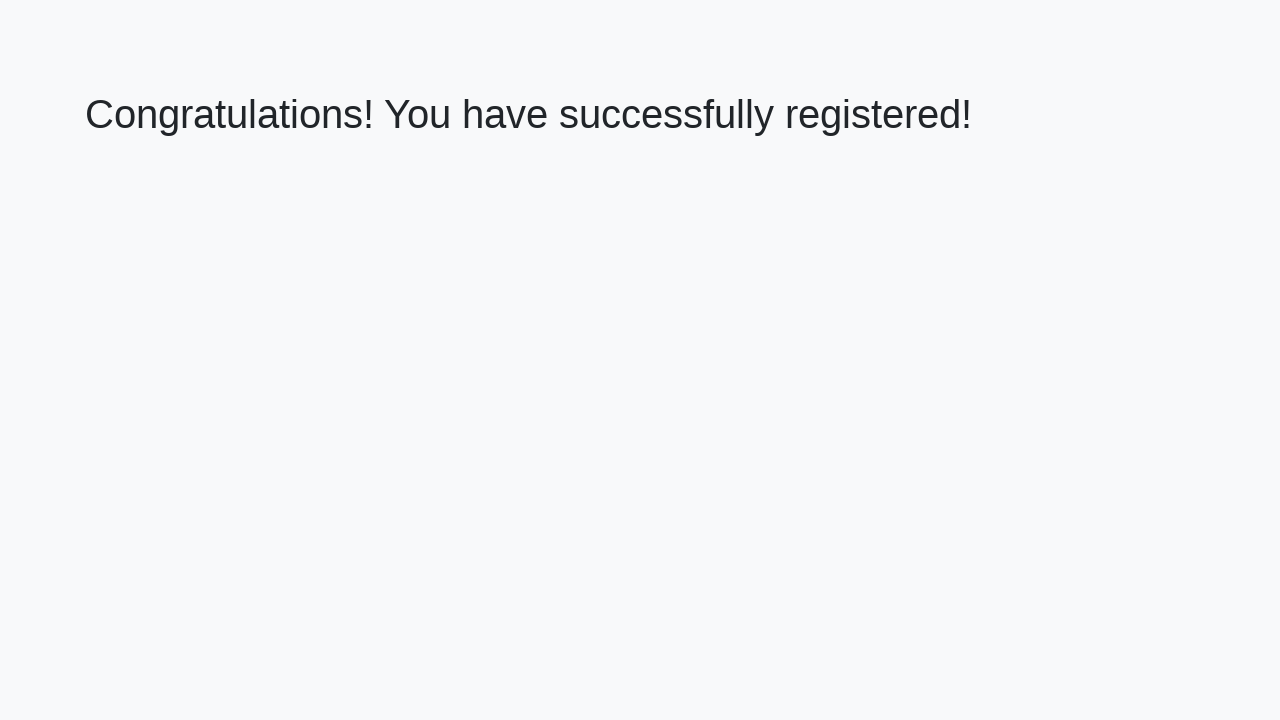